Tests selecting and then unselecting all items from a selectable list by clicking each item twice

Starting URL: https://demoqa.com

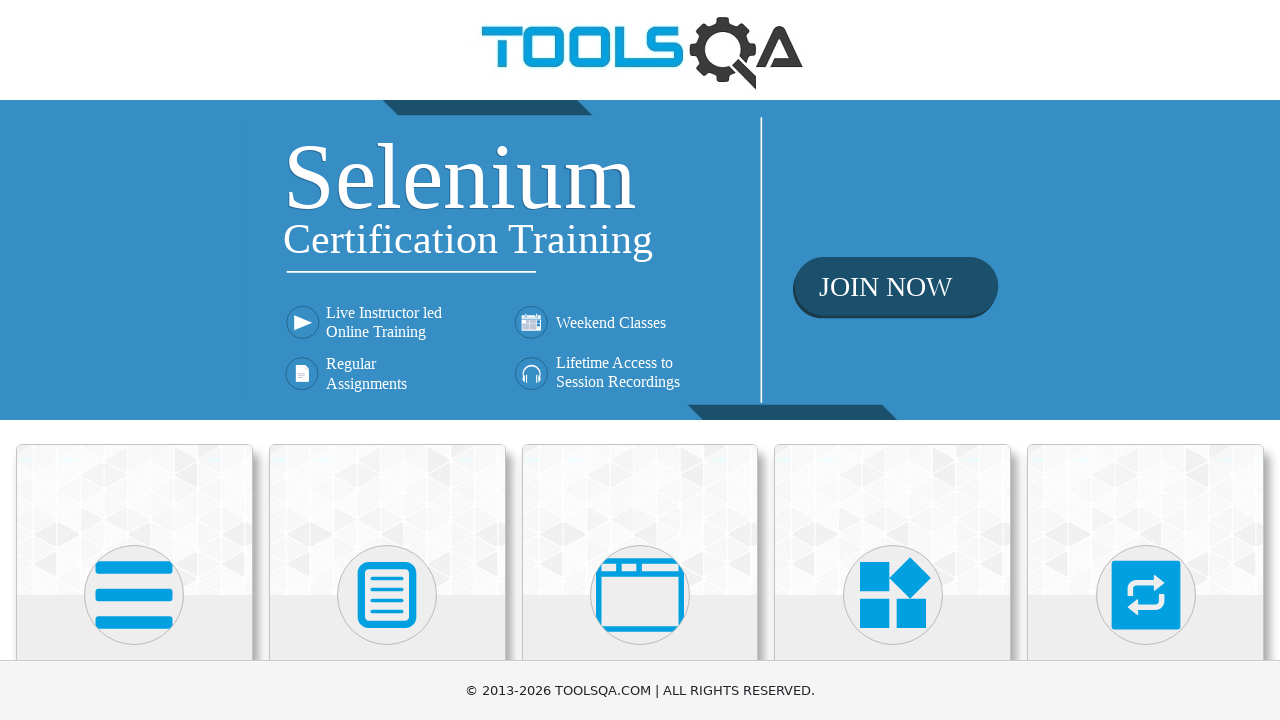

Clicked on Interactions heading to navigate to interactions section at (1146, 360) on internal:role=heading[name="Interactions"i]
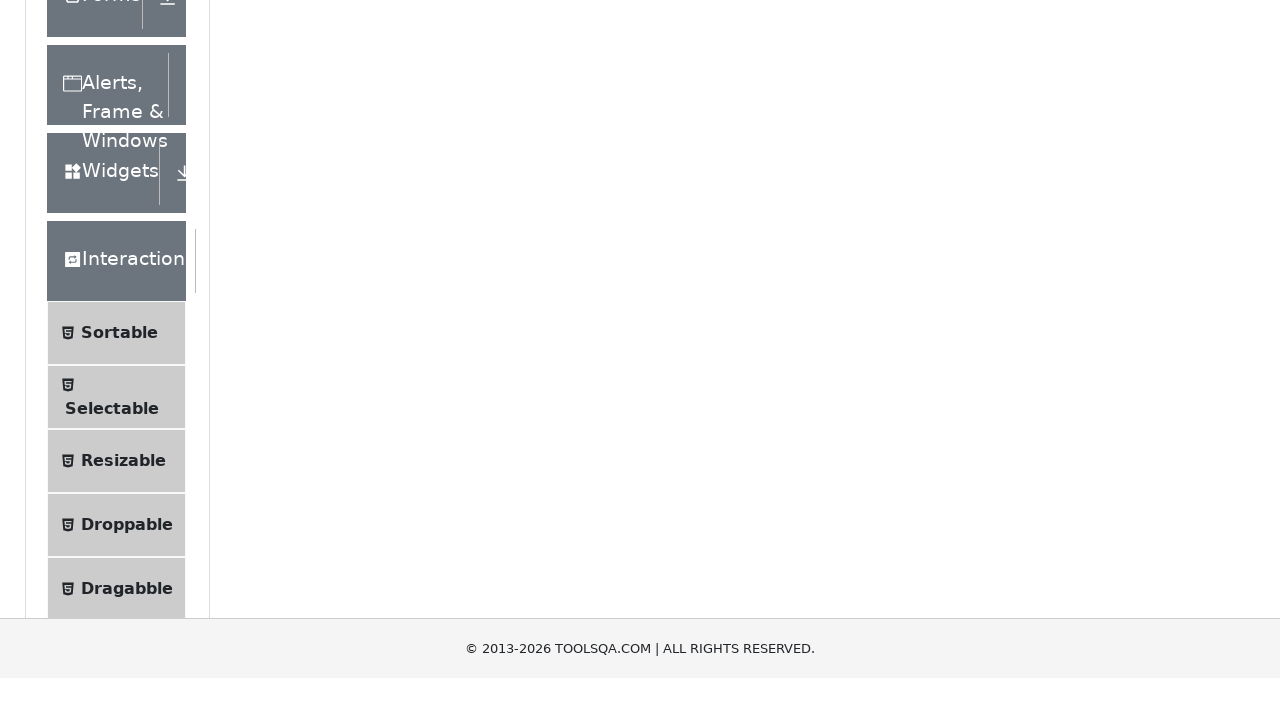

Clicked on Selectable option at (112, 360) on internal:text="Selectable"i
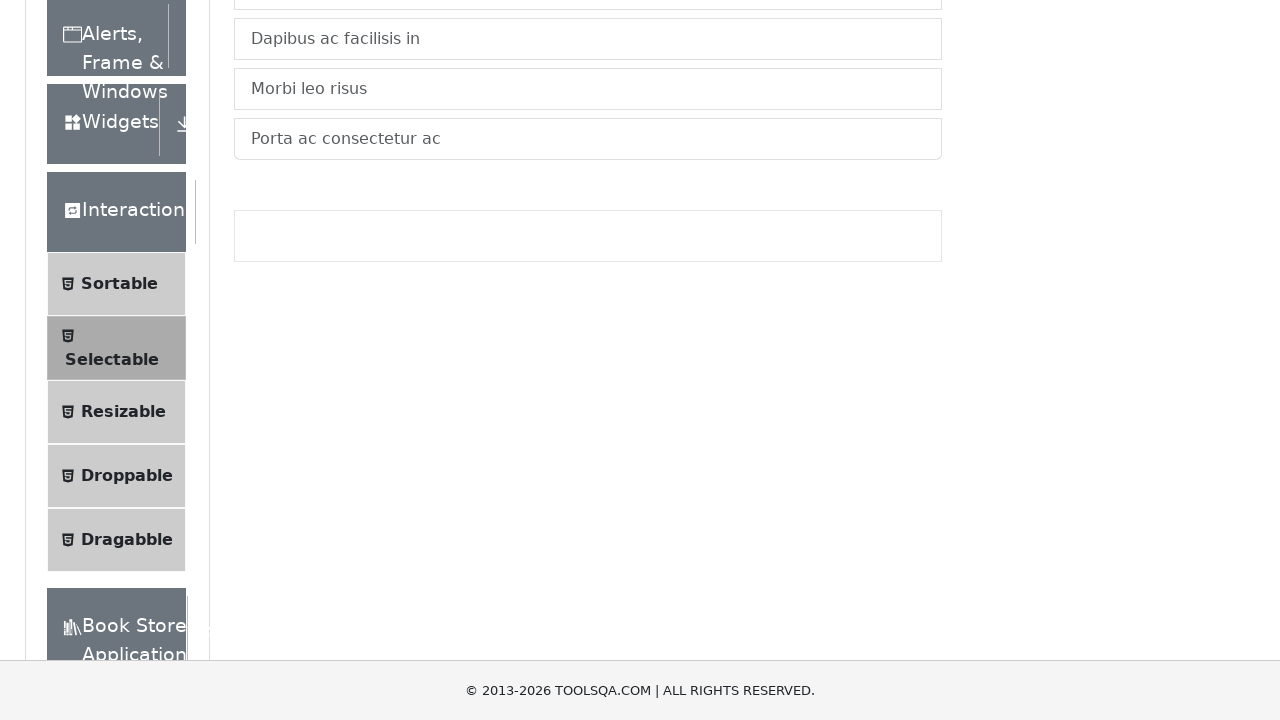

Selected 'Cras justo odio' item from the list at (588, 21) on internal:text="Cras justo odio"i
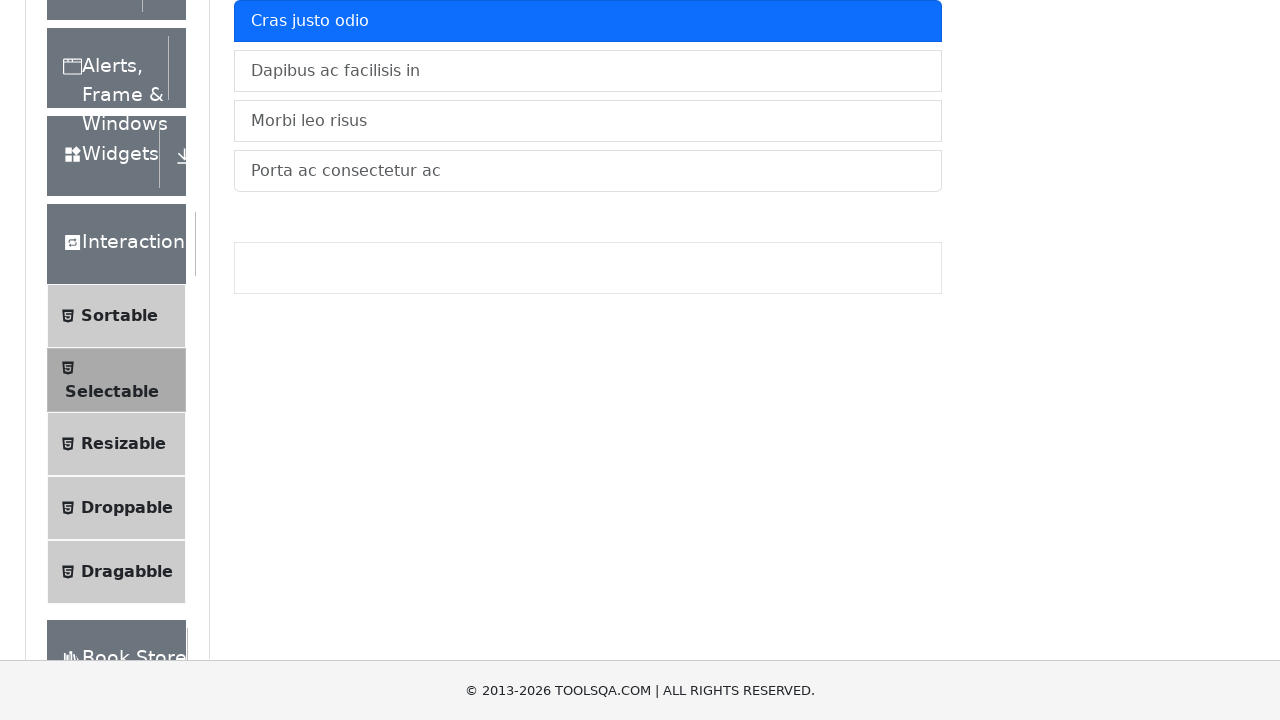

Selected 'Dapibus ac facilisis in' item from the list at (588, 71) on internal:text="Dapibus ac facilisis in"i
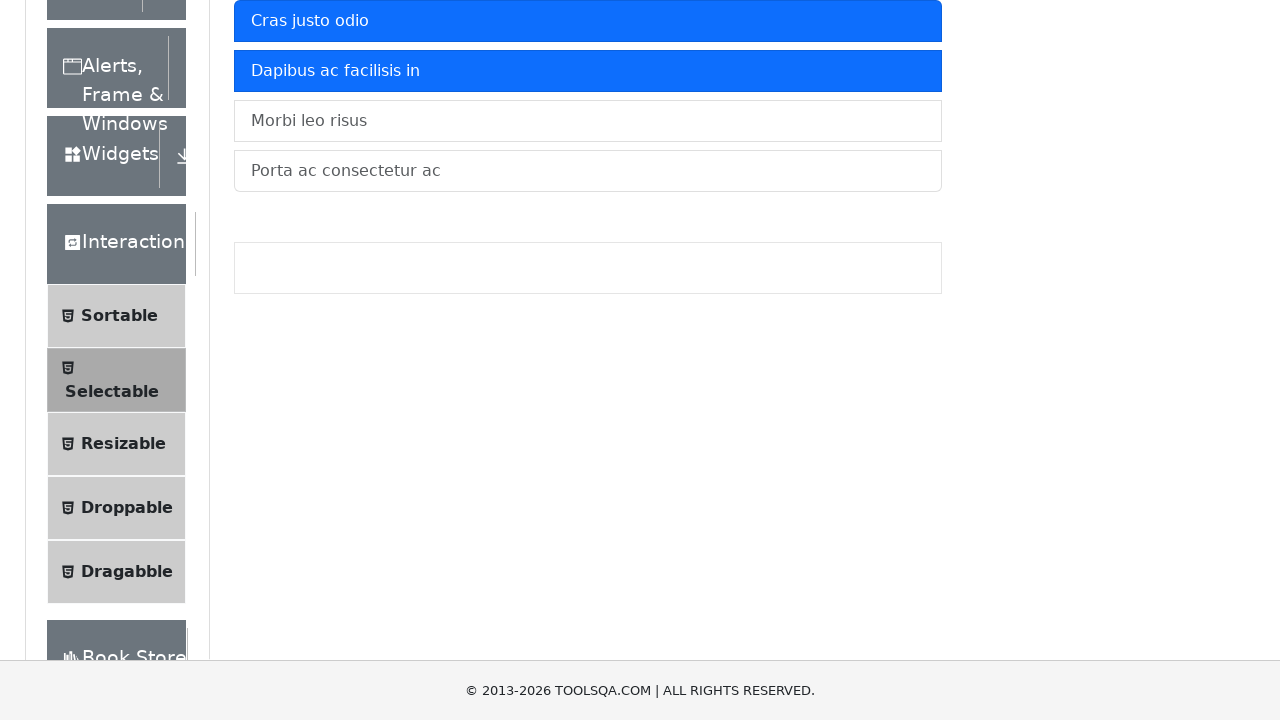

Selected 'Morbi leo risus' item from the list at (588, 121) on internal:text="Morbi leo risus"i
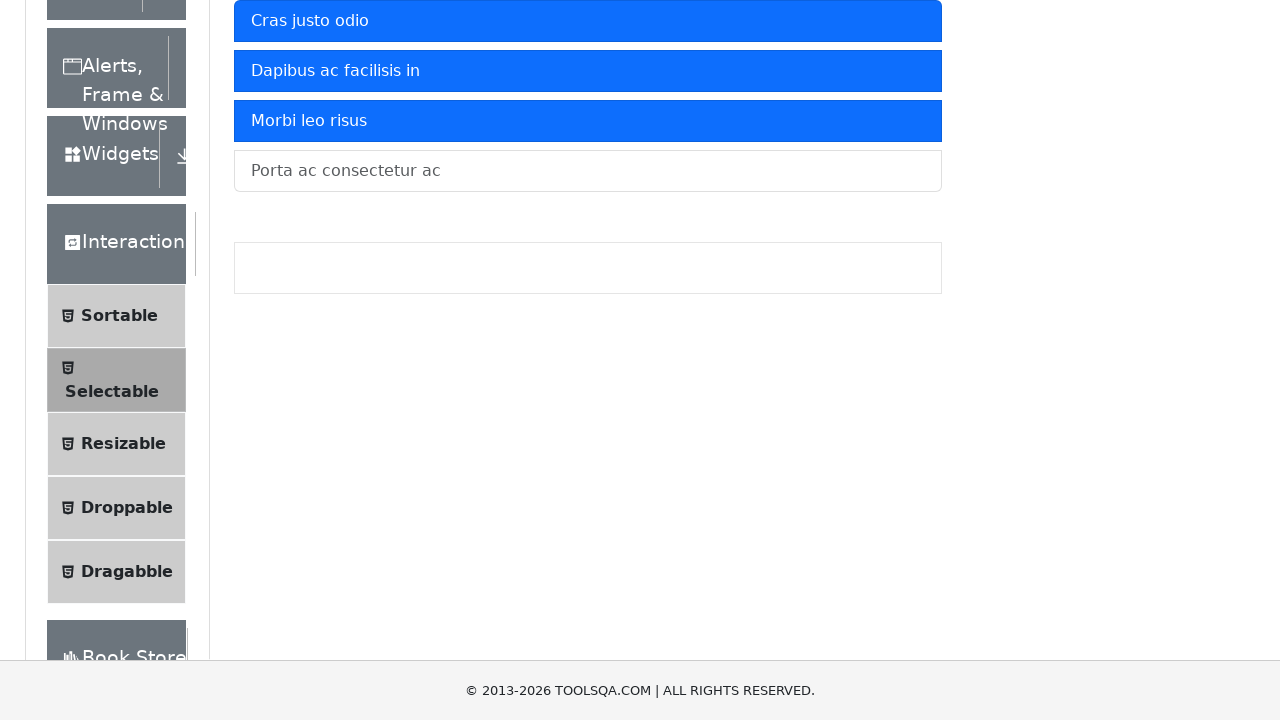

Selected 'Porta ac consectetur ac' item from the list at (588, 171) on internal:text="Porta ac consectetur ac"i
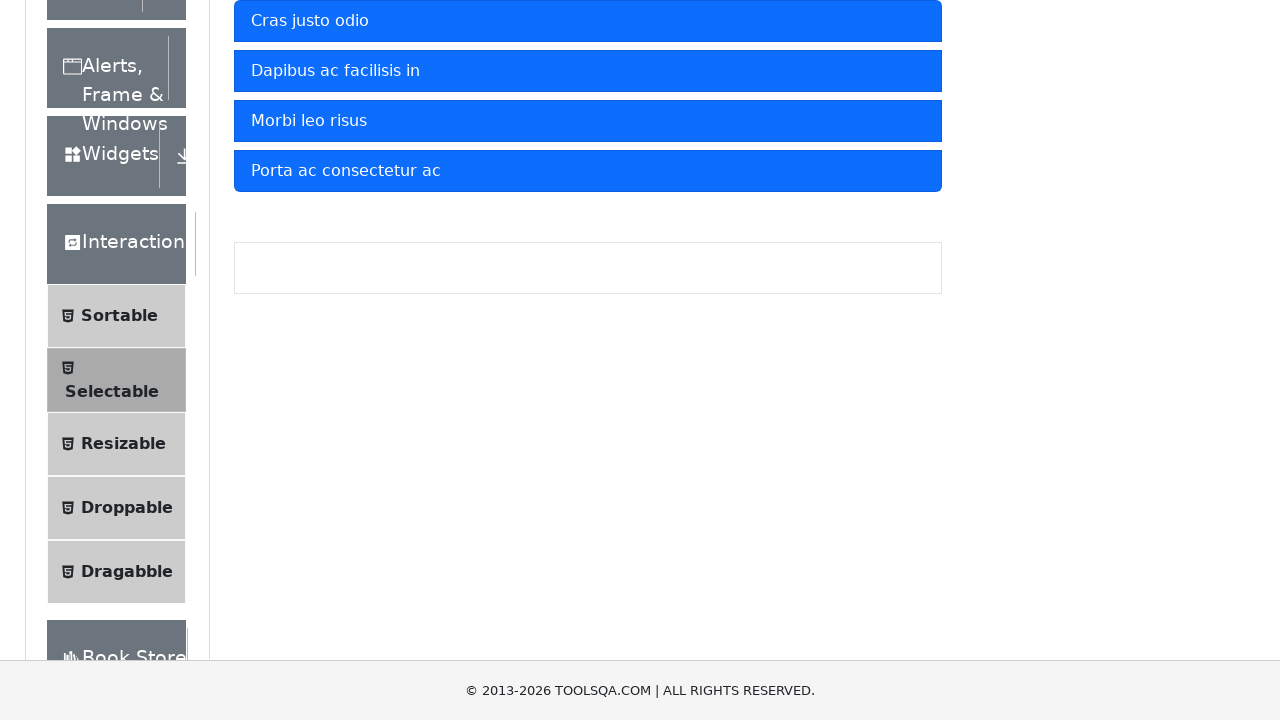

Unselected 'Cras justo odio' item from the list at (588, 21) on internal:text="Cras justo odio"i
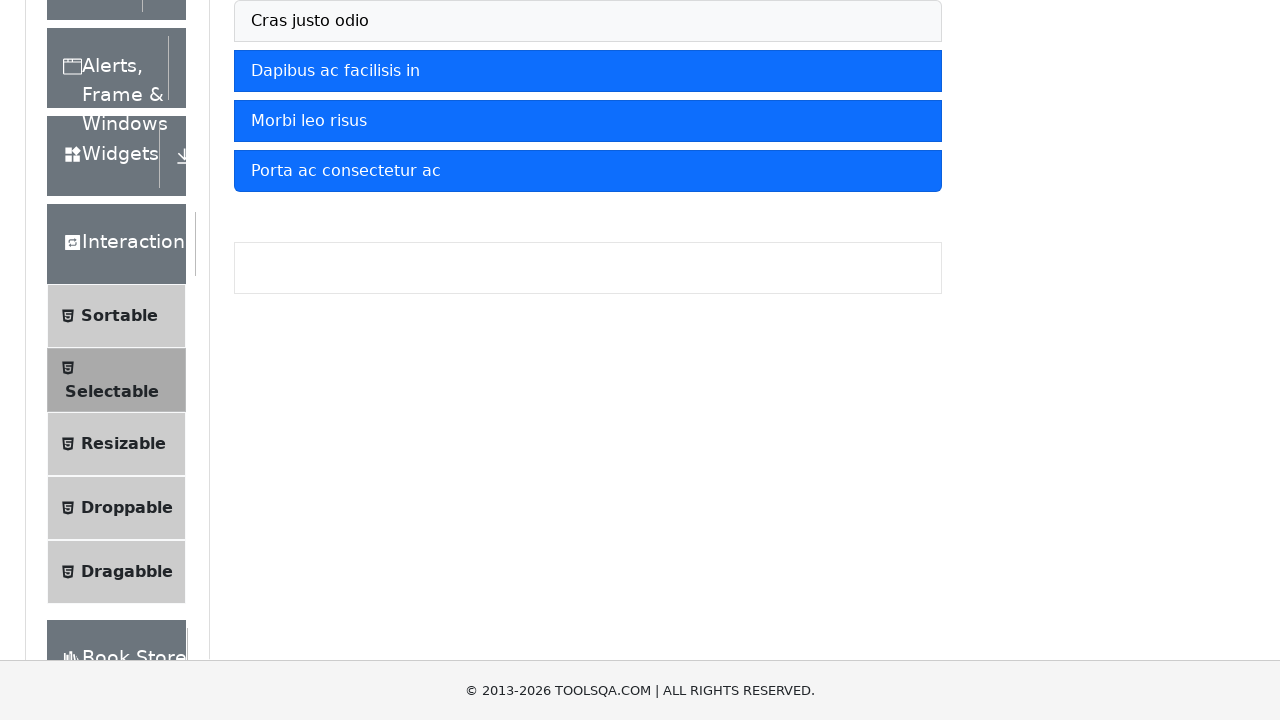

Unselected 'Dapibus ac facilisis in' item from the list at (588, 71) on internal:text="Dapibus ac facilisis in"i
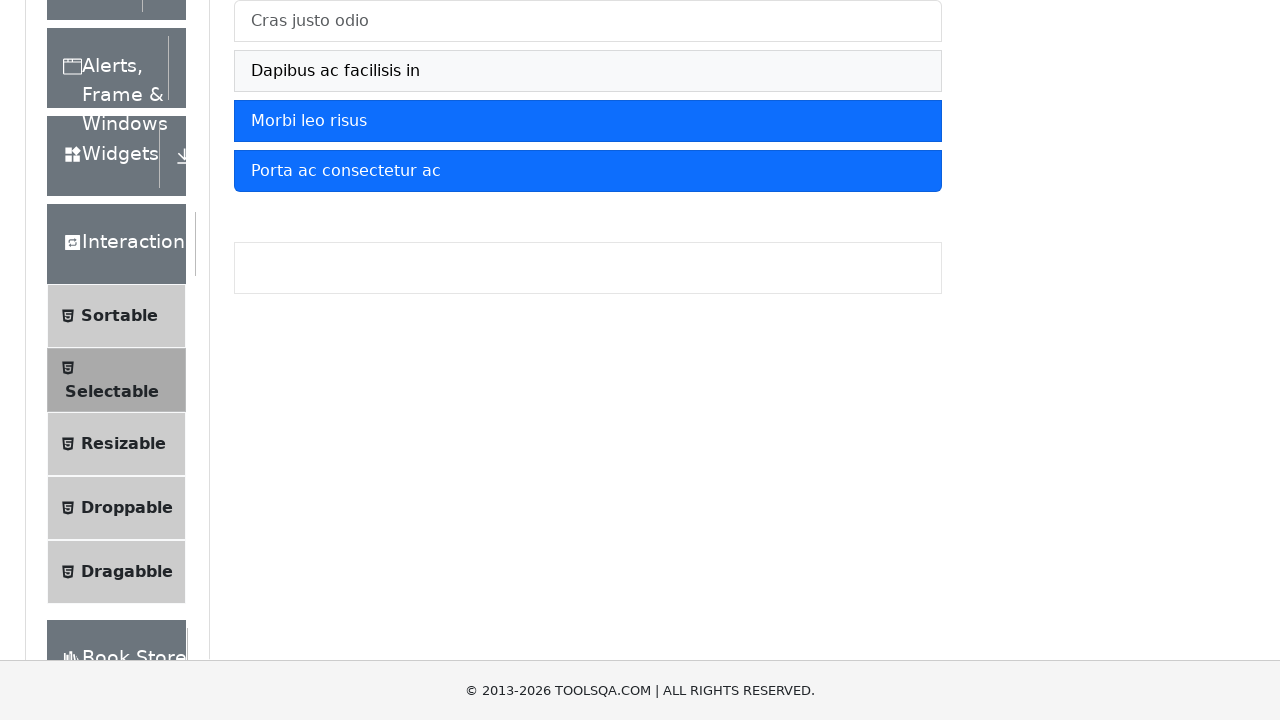

Unselected 'Morbi leo risus' item from the list at (588, 121) on internal:text="Morbi leo risus"i
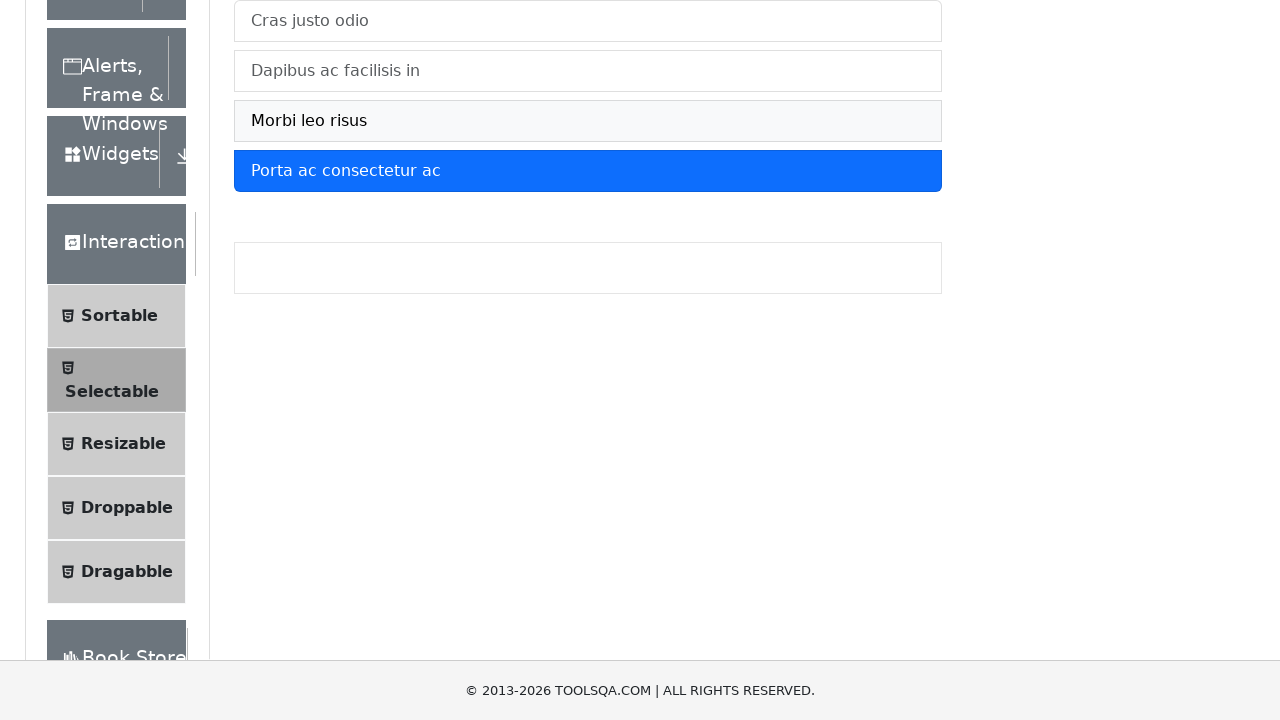

Unselected 'Porta ac consectetur ac' item from the list at (588, 171) on internal:text="Porta ac consectetur ac"i
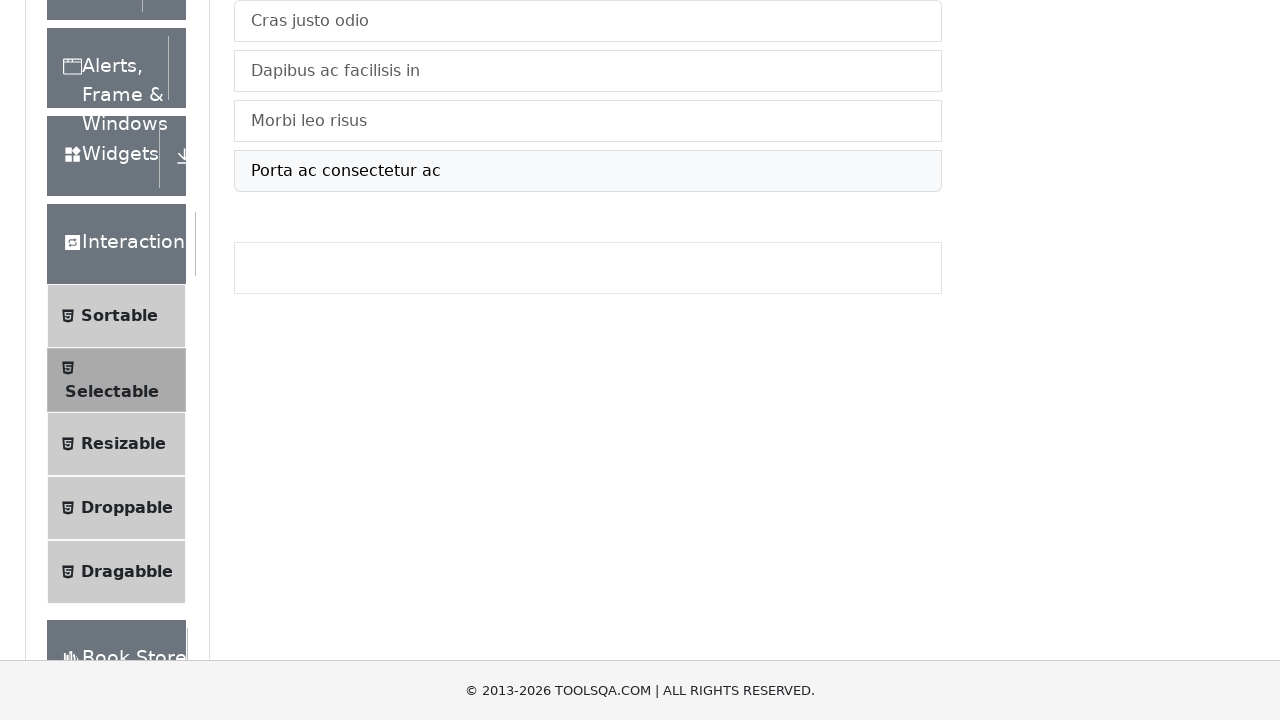

Verified 'Cras justo odio' item is visible in the list
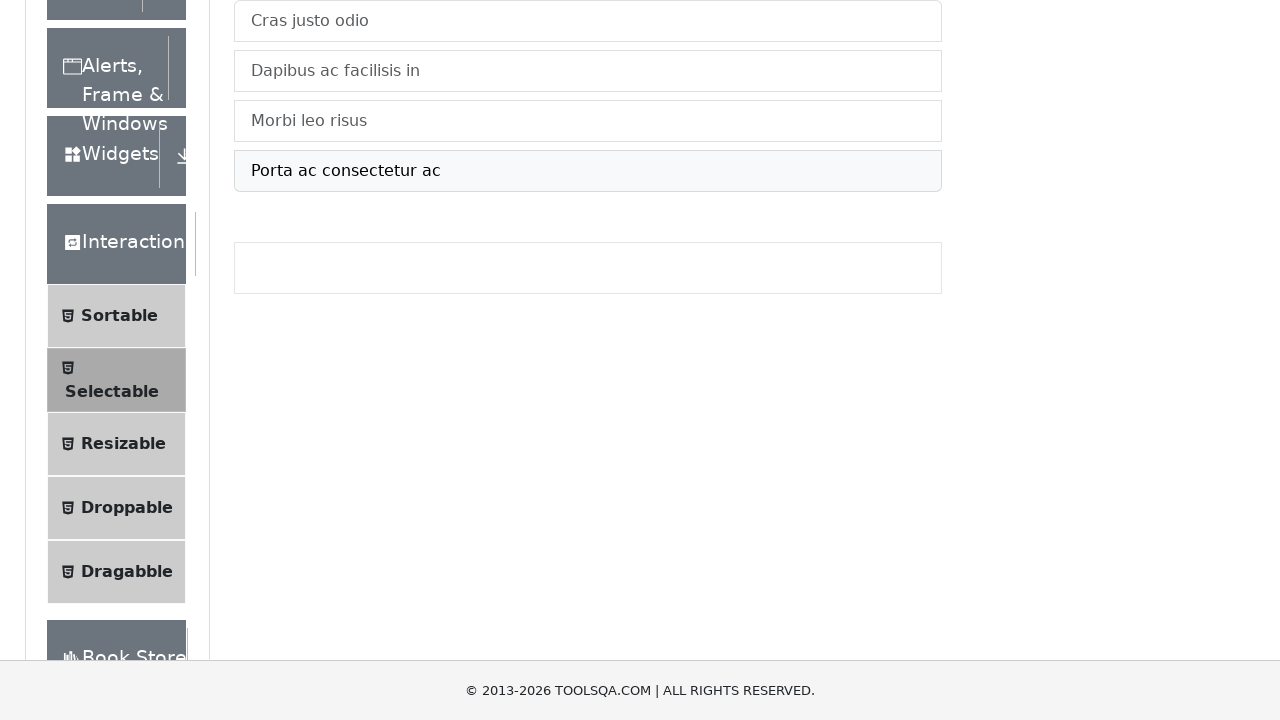

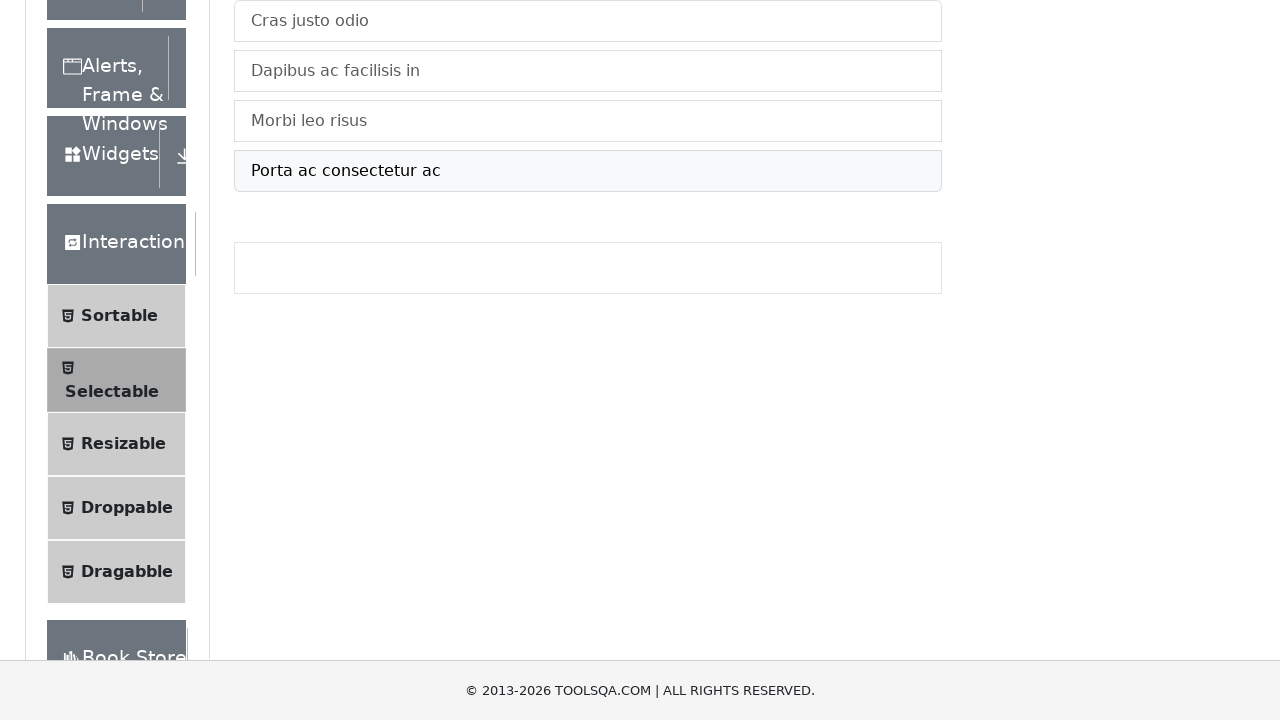